Tests dismissing a JavaScript confirm dialog and verifying the cancel result

Starting URL: https://the-internet.herokuapp.com/javascript_alerts

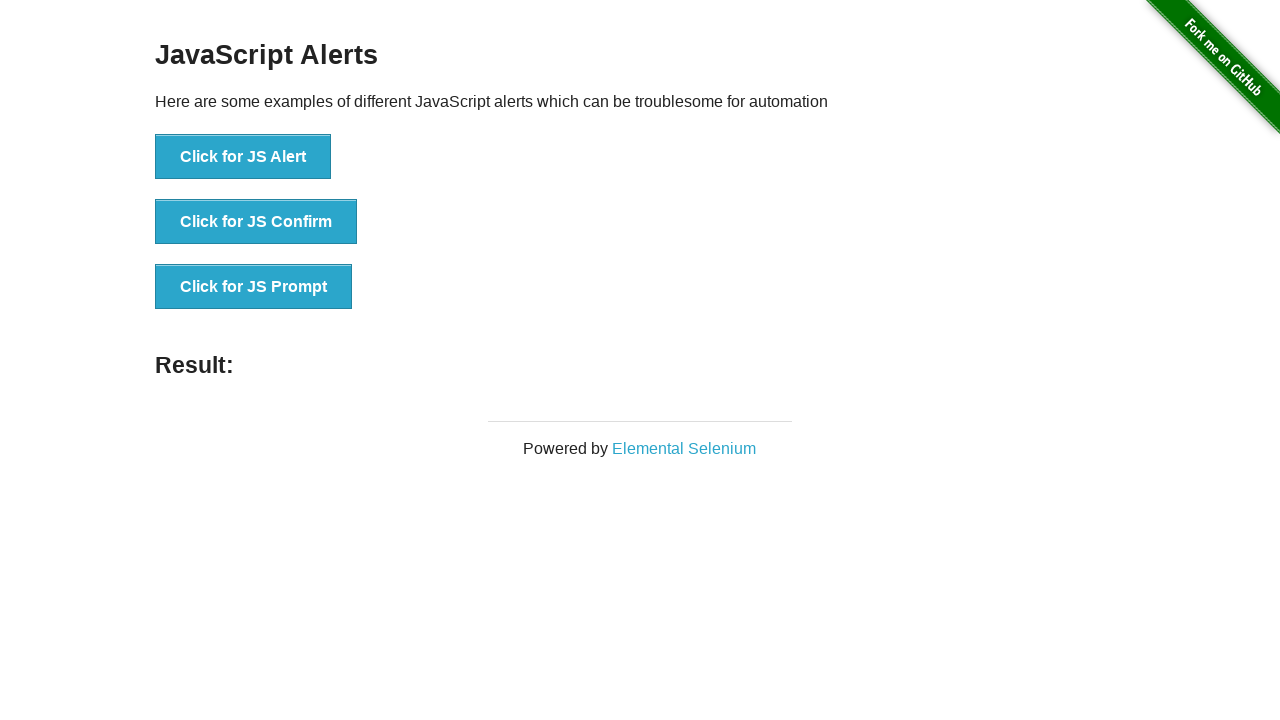

Clicked JS Confirm button to trigger confirm dialog at (256, 222) on button[onclick='jsConfirm()']
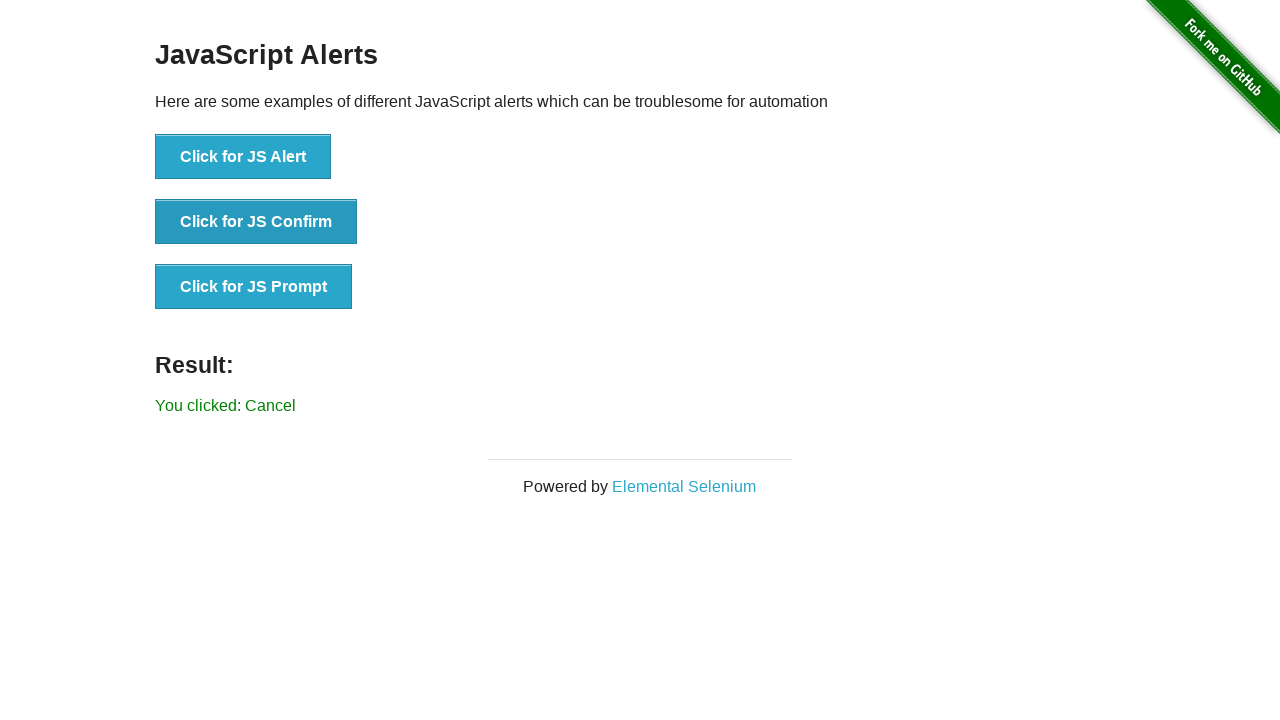

Set up dialog handler to dismiss confirm dialog
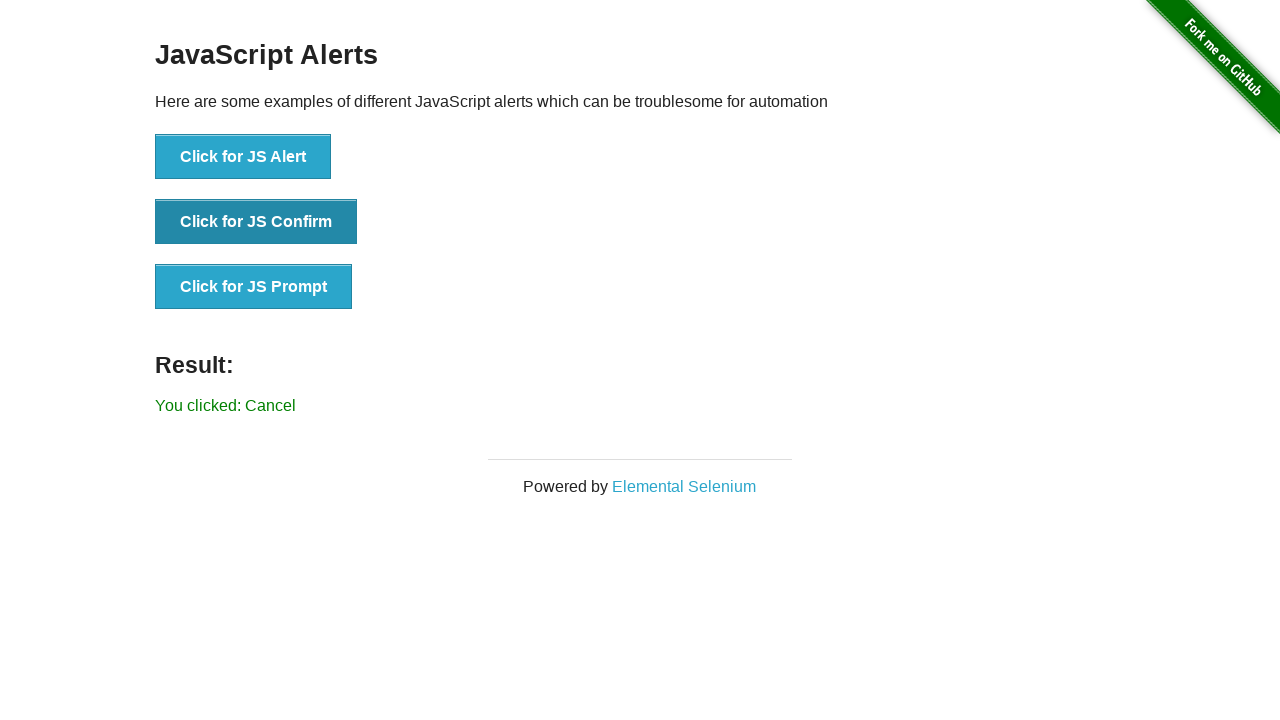

Verified result text shows 'You clicked: Cancel'
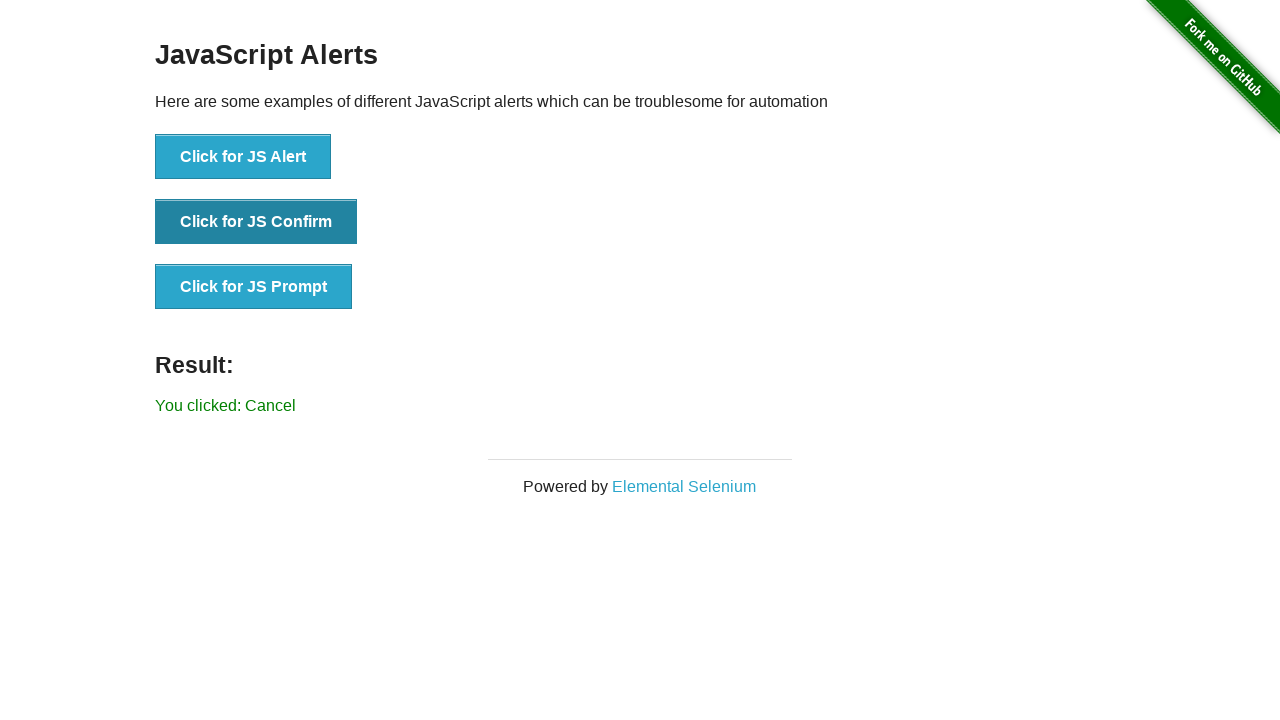

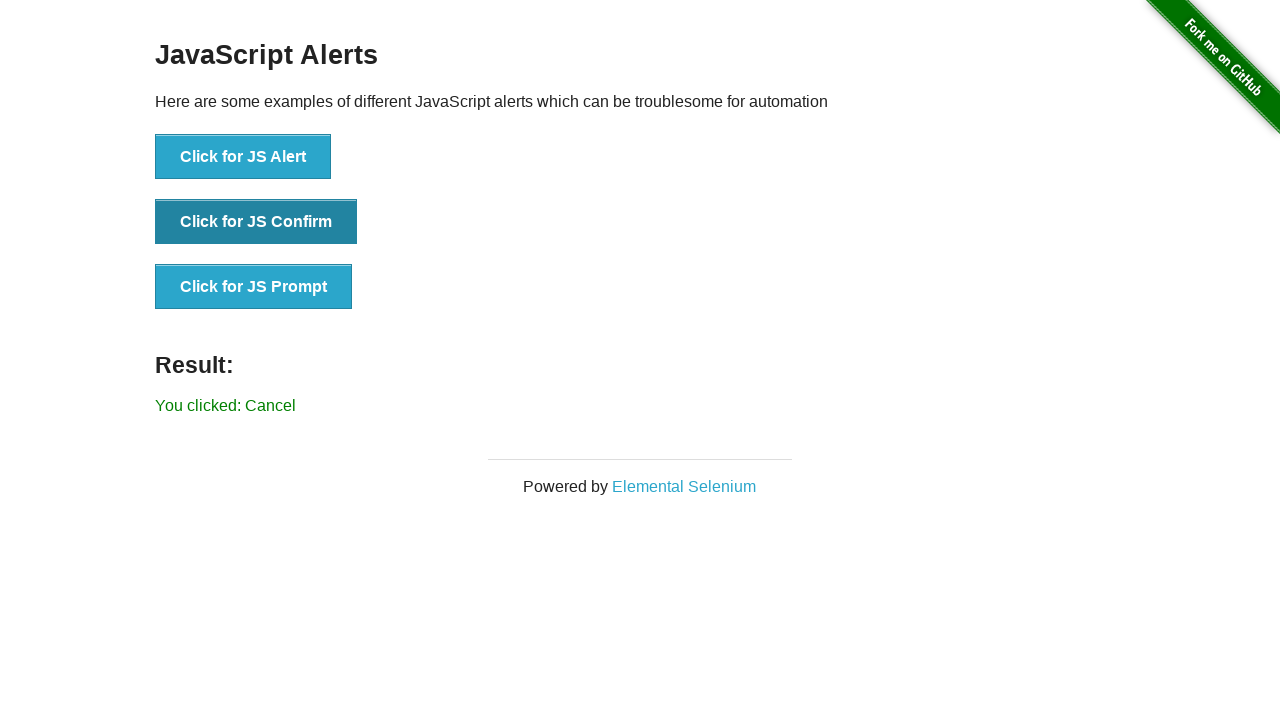